Tests the Redeem Gift page navigation by clicking on the Redeem Gift link, scrolling down and up the page, then navigating back to the homepage

Starting URL: https://kiddopia.com/

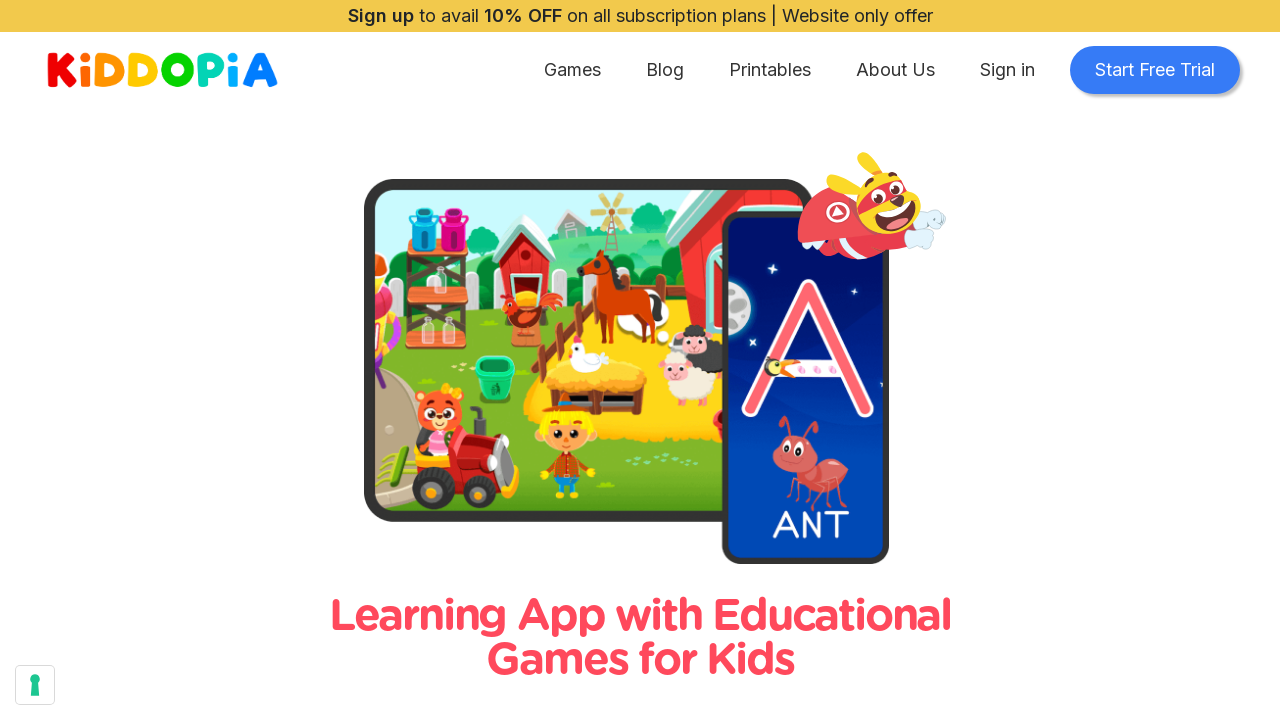

Clicked on the Redeem Gift link at (111, 605) on a:has-text('Redeem Gift')
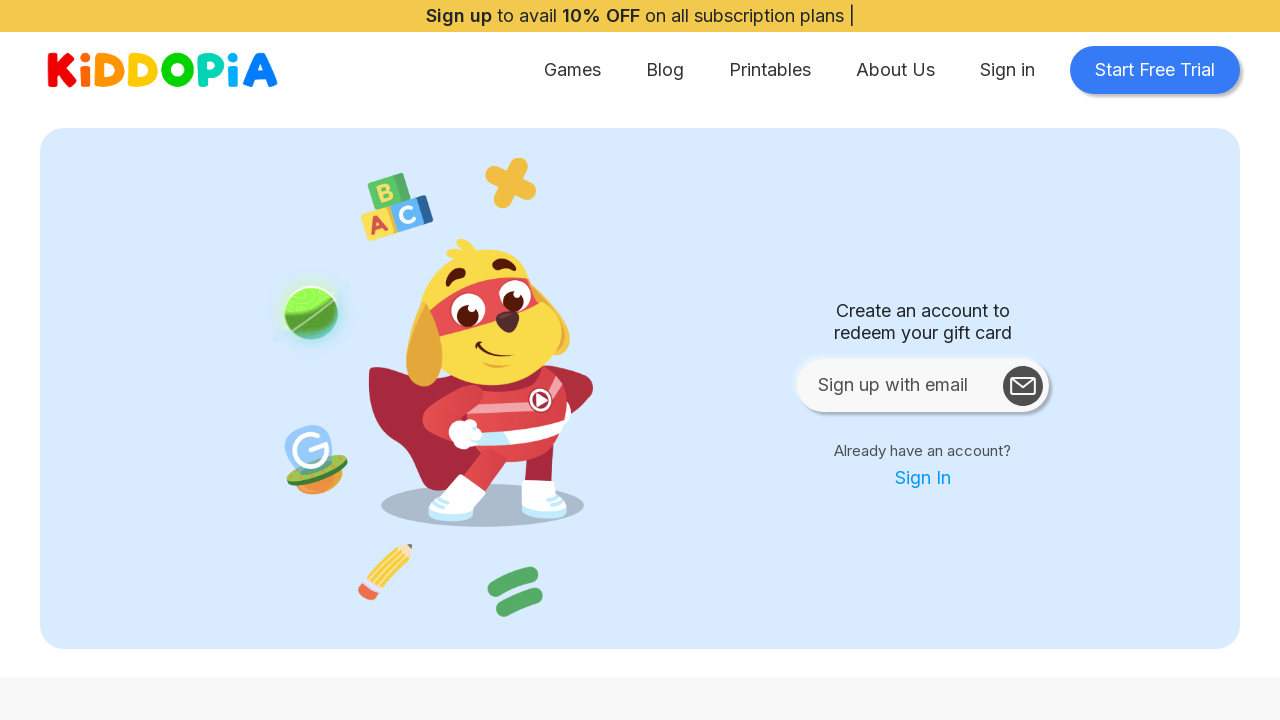

Waited for Redeem Gift page to load completely
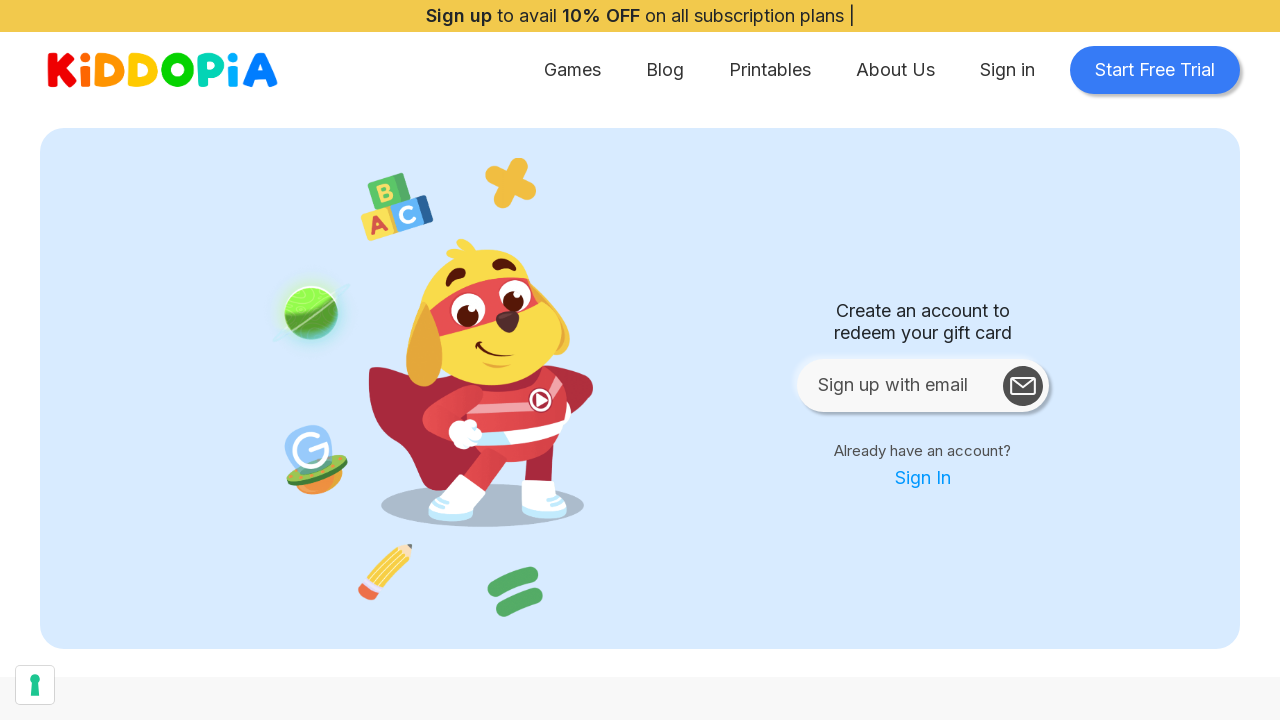

Scrolled down the page by 4500 pixels
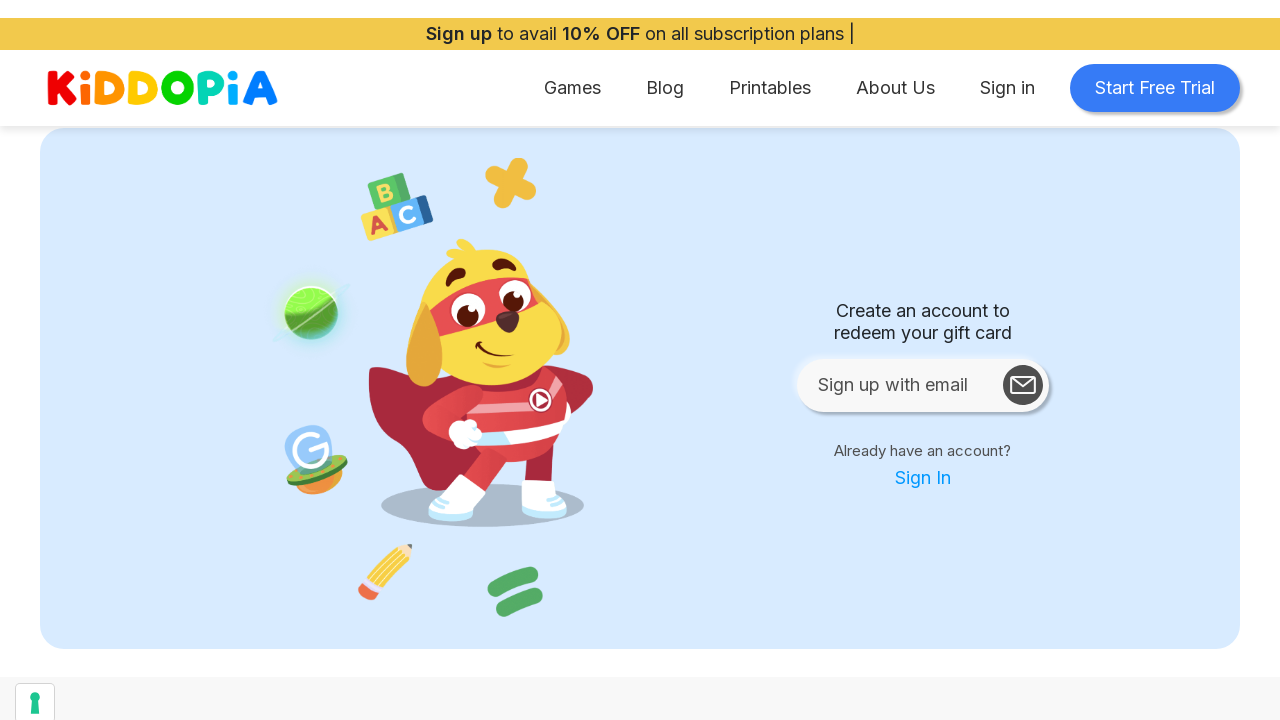

Paused to view scrolled content at bottom of page
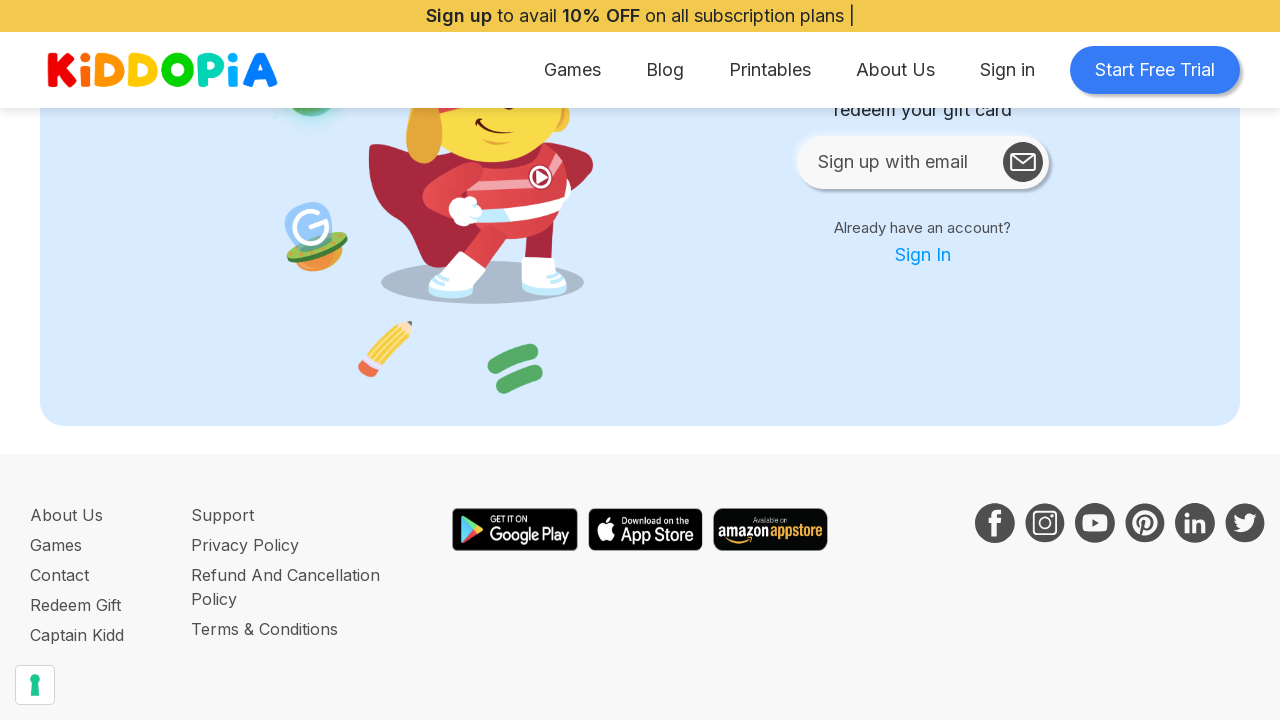

Scrolled back up the page by 4500 pixels
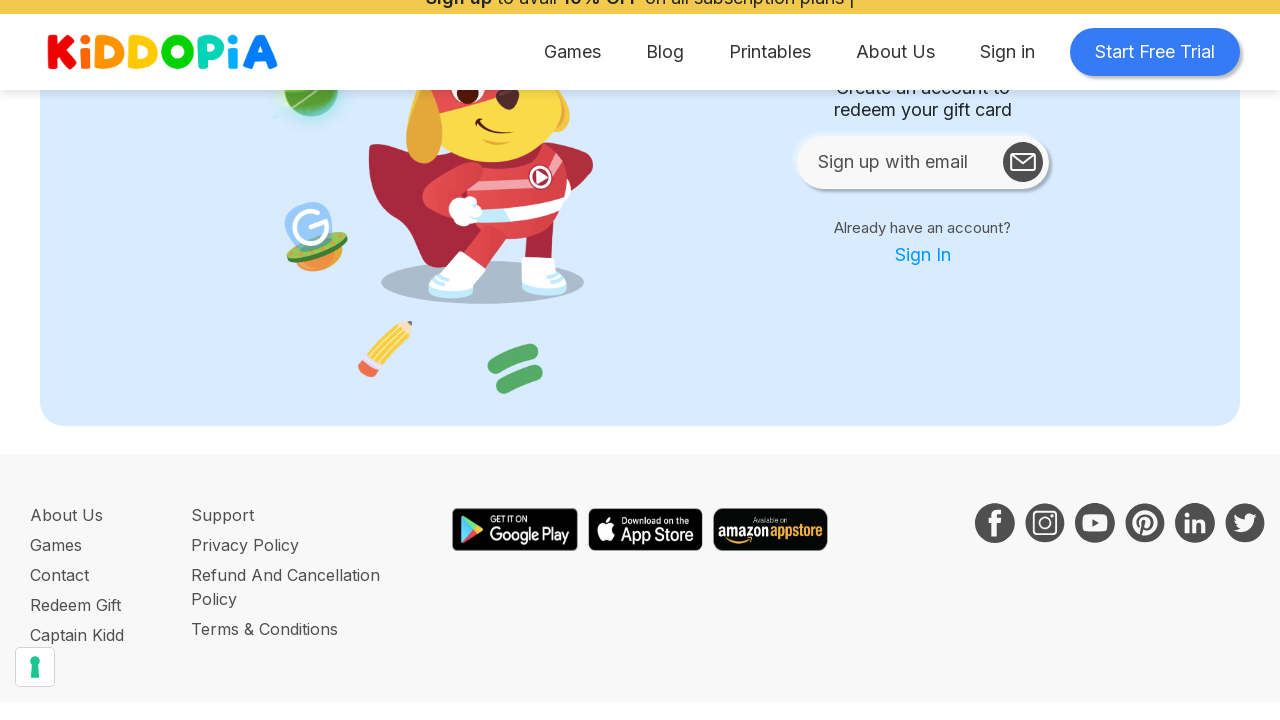

Paused to view scrolled content at top of page
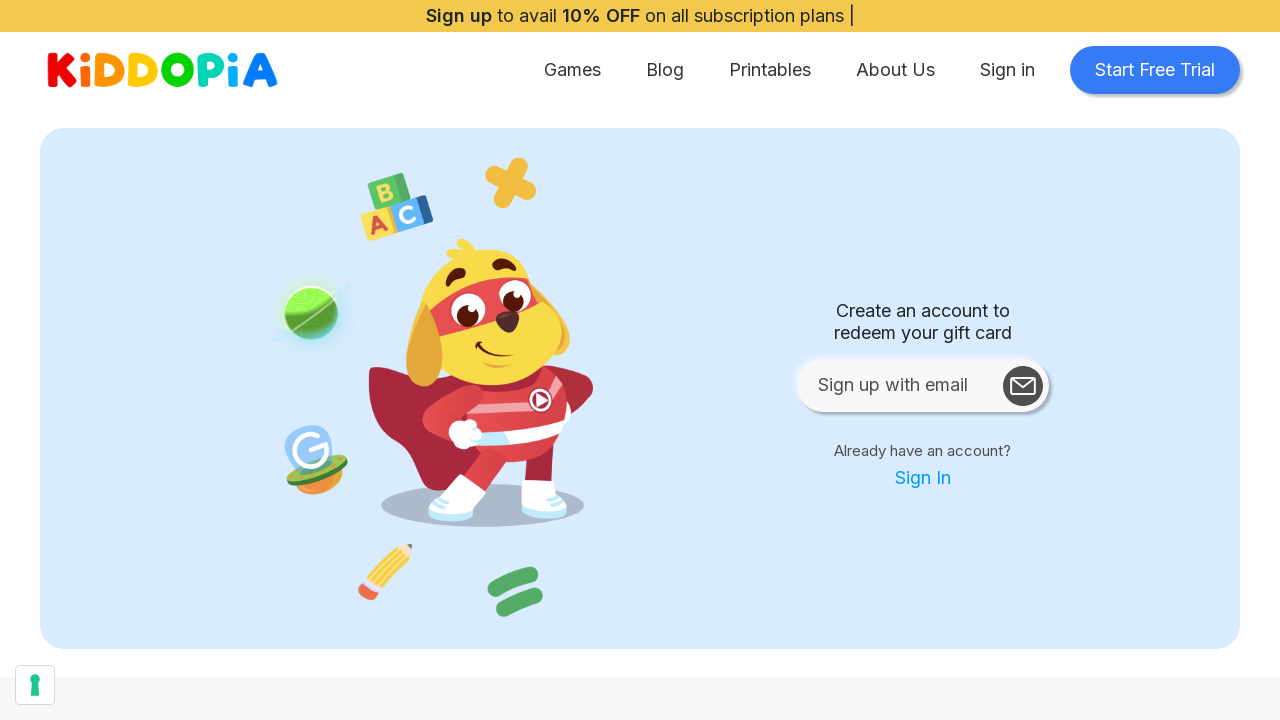

Navigated back to the homepage
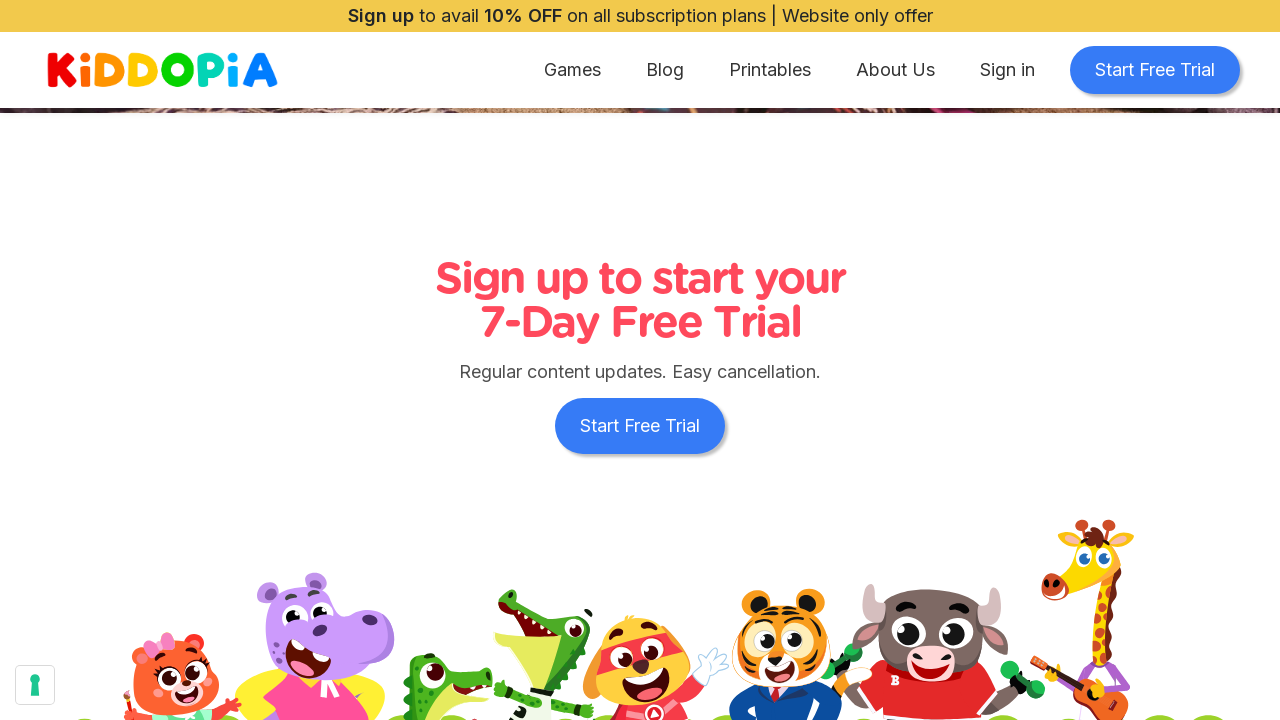

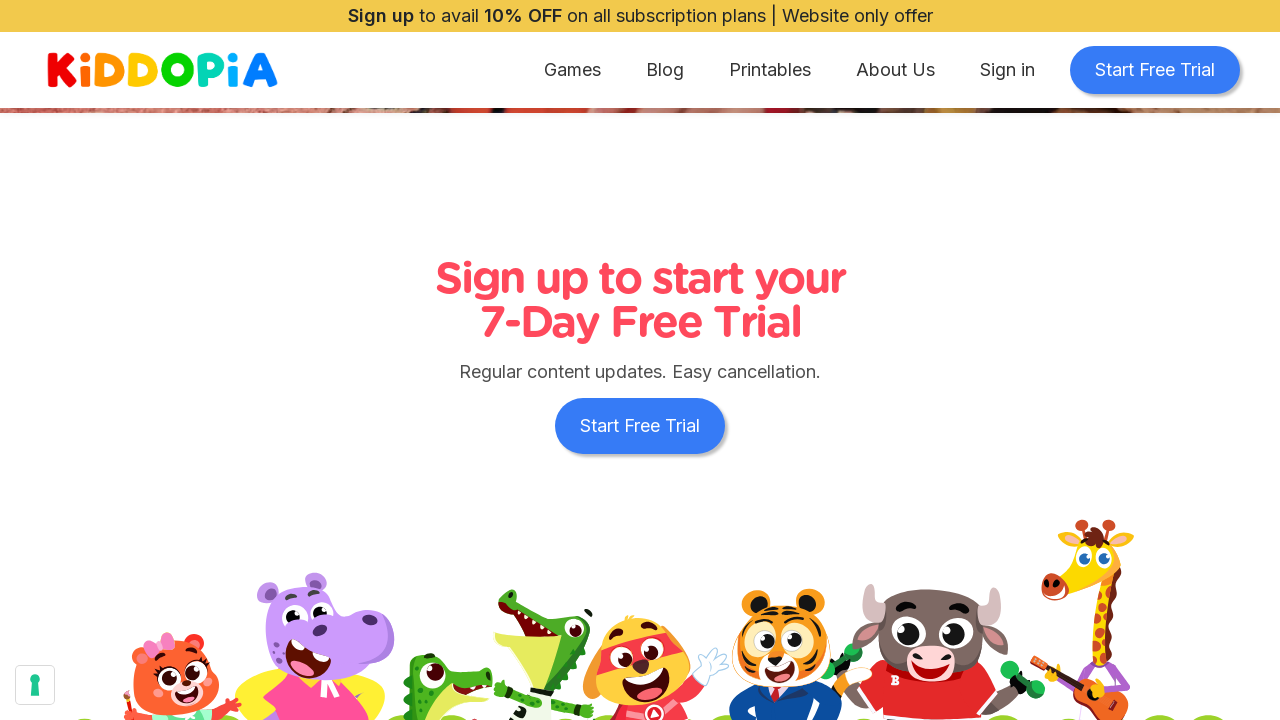